Opens the appointment modal and fills in the pet breed field.

Starting URL: https://test-a-pet.vercel.app/

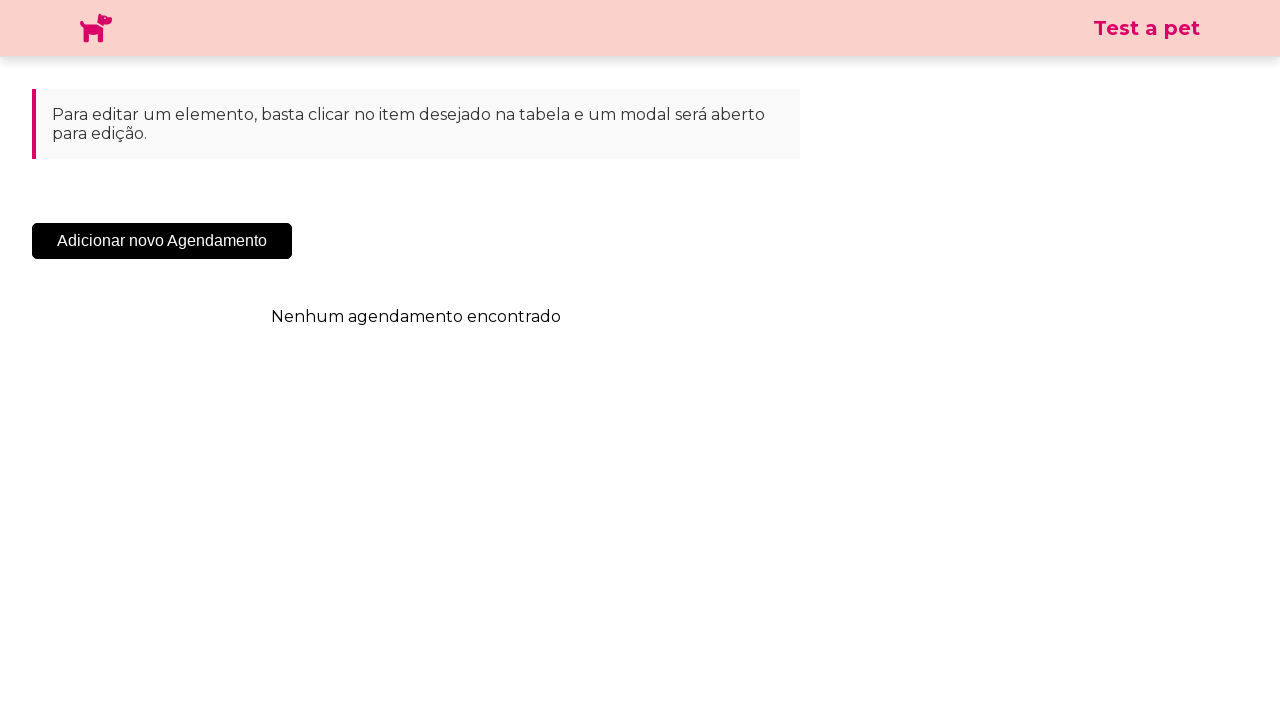

Clicked 'Adicionar Novo Agendamento' button to open appointment modal at (162, 241) on .sc-cHqXqK.kZzwzX
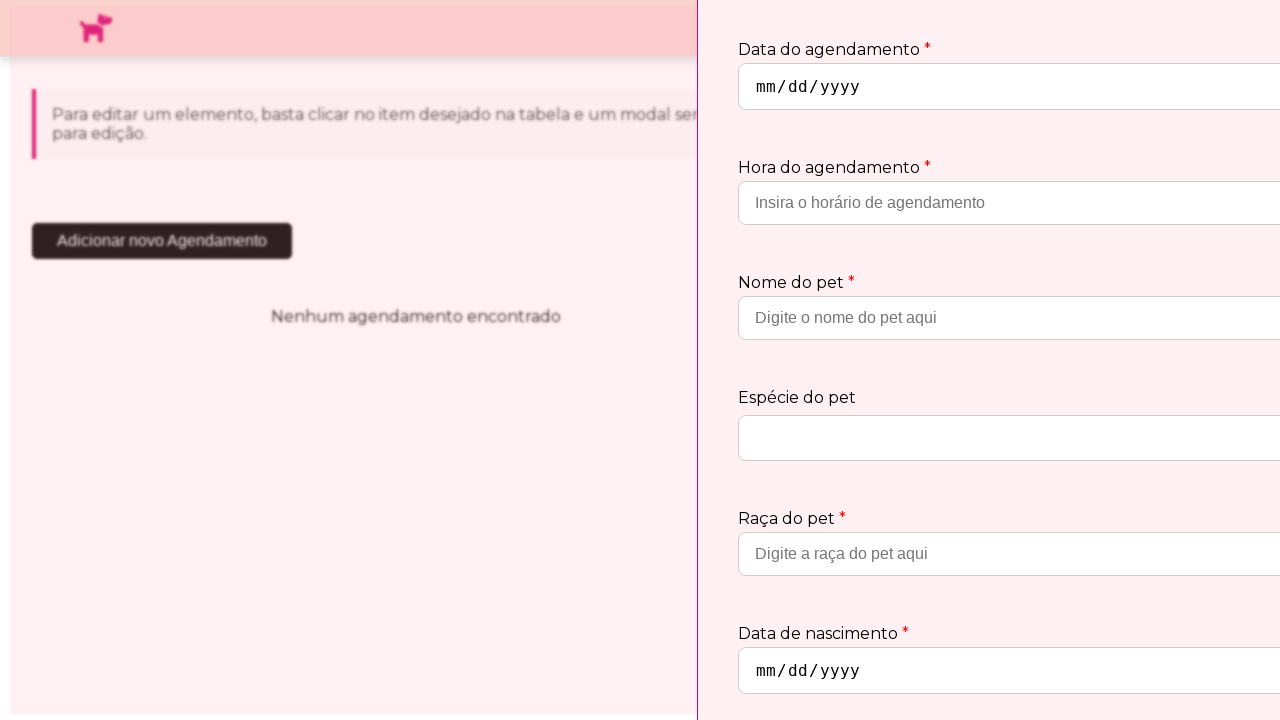

Appointment modal appeared and is visible
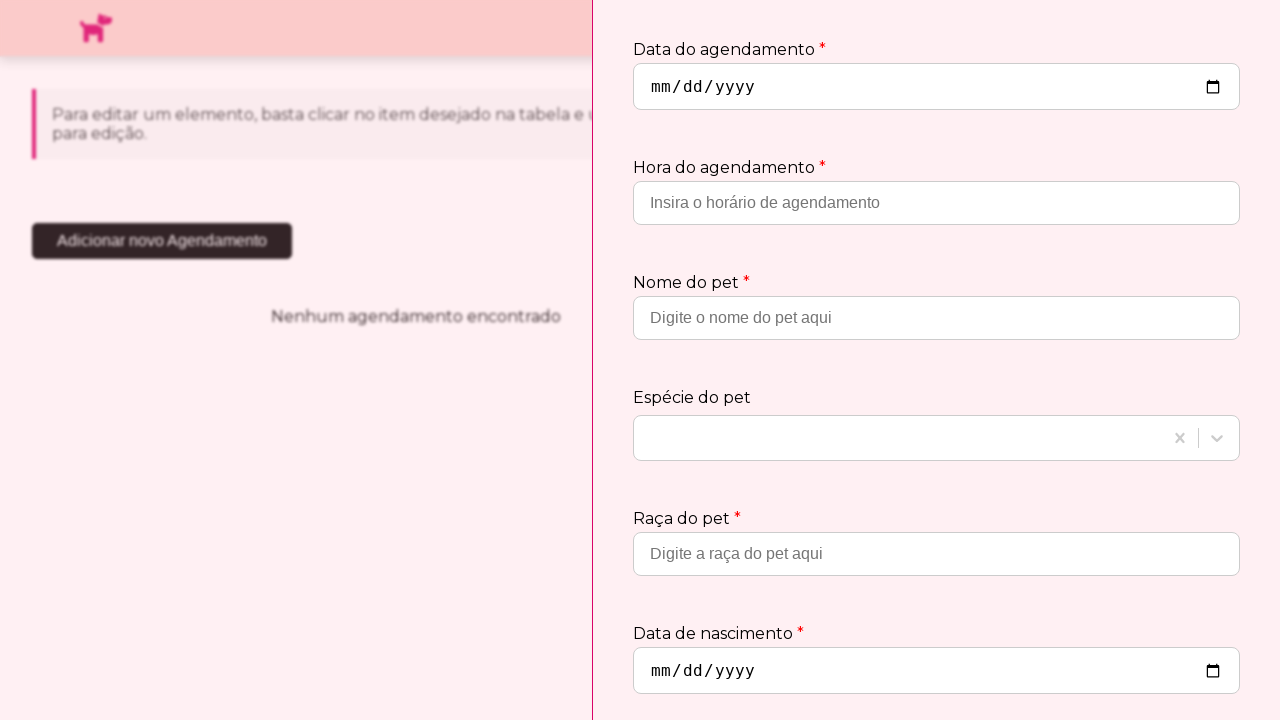

Filled pet breed field with 'Golden Retriever' on input[placeholder='Digite a raça do pet aqui']
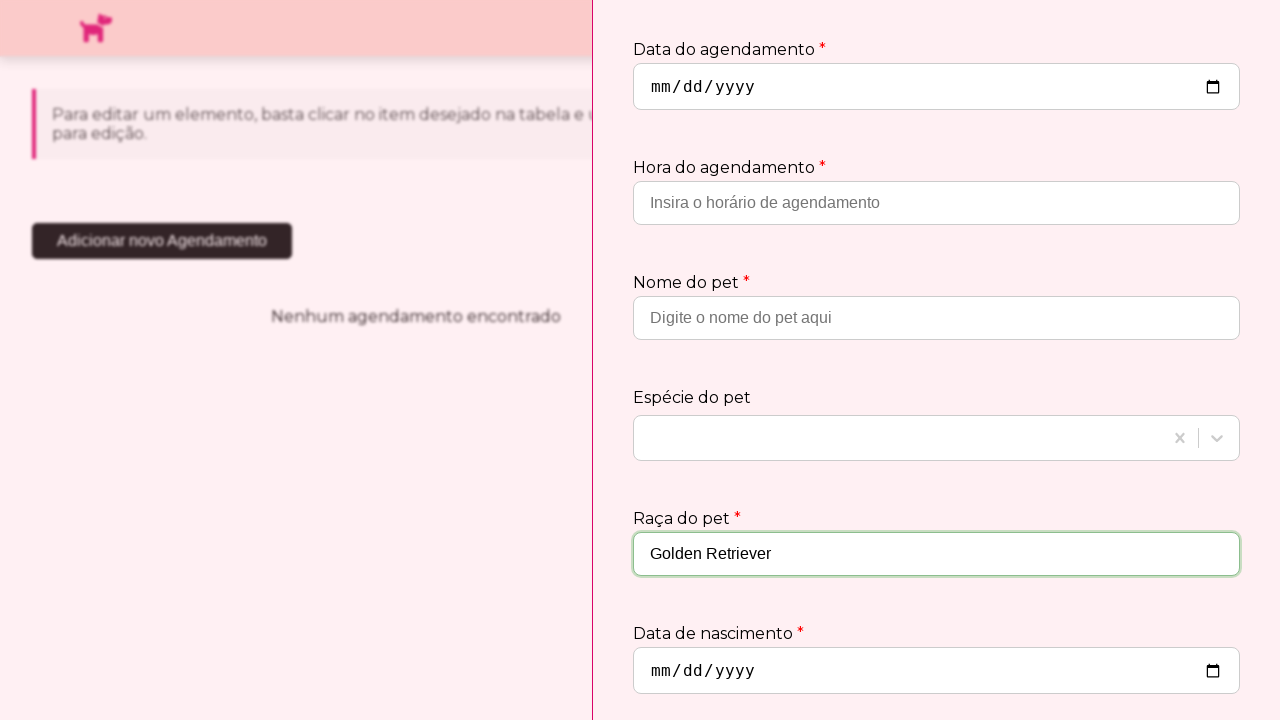

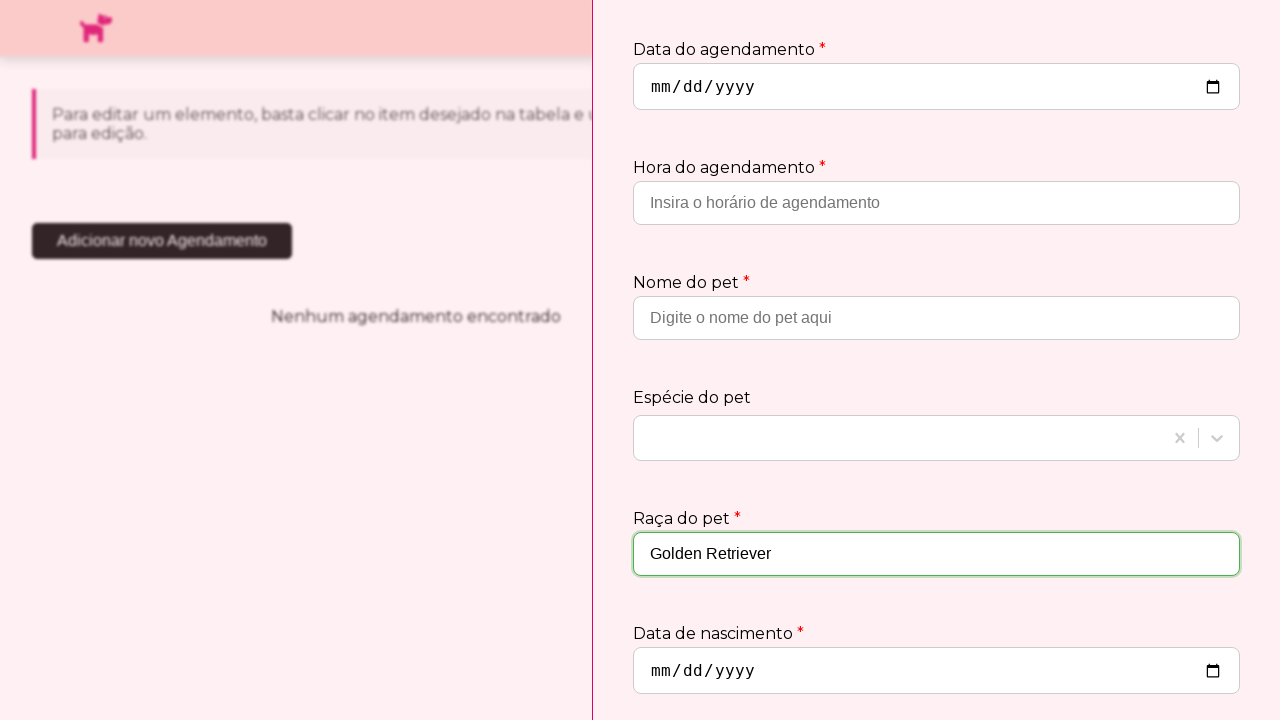